Clicks on the first dropdown menu element (About Us) on the Green University website

Starting URL: https://green.edu.bd/

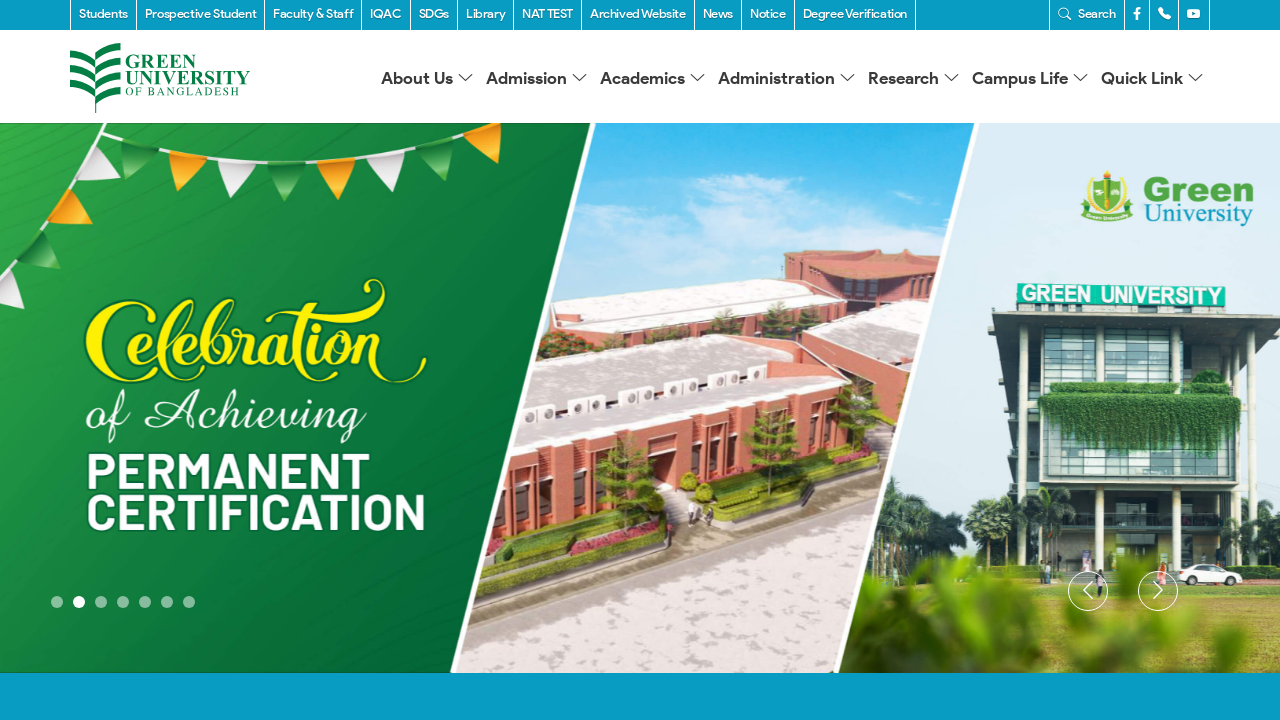

Located all dropdown toggle elements on the page
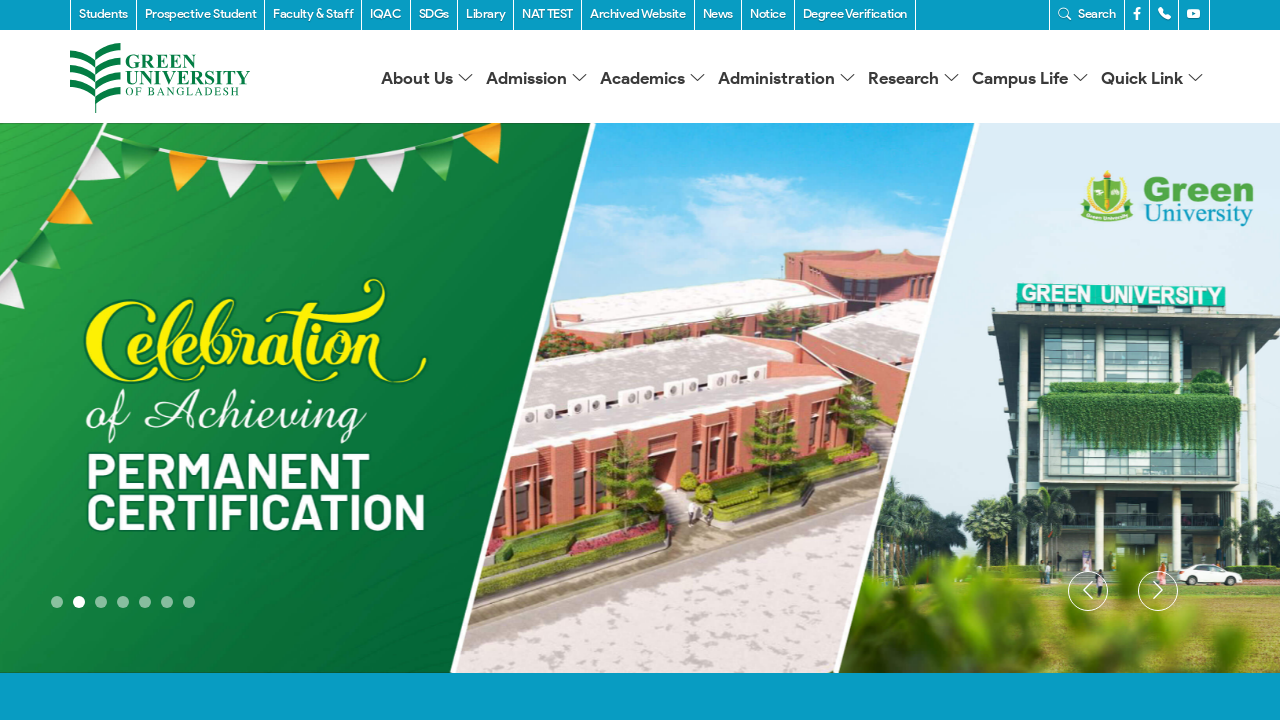

Clicked on the first dropdown menu element (About Us) at (1136, 17) on .dropdown-toggle >> nth=0
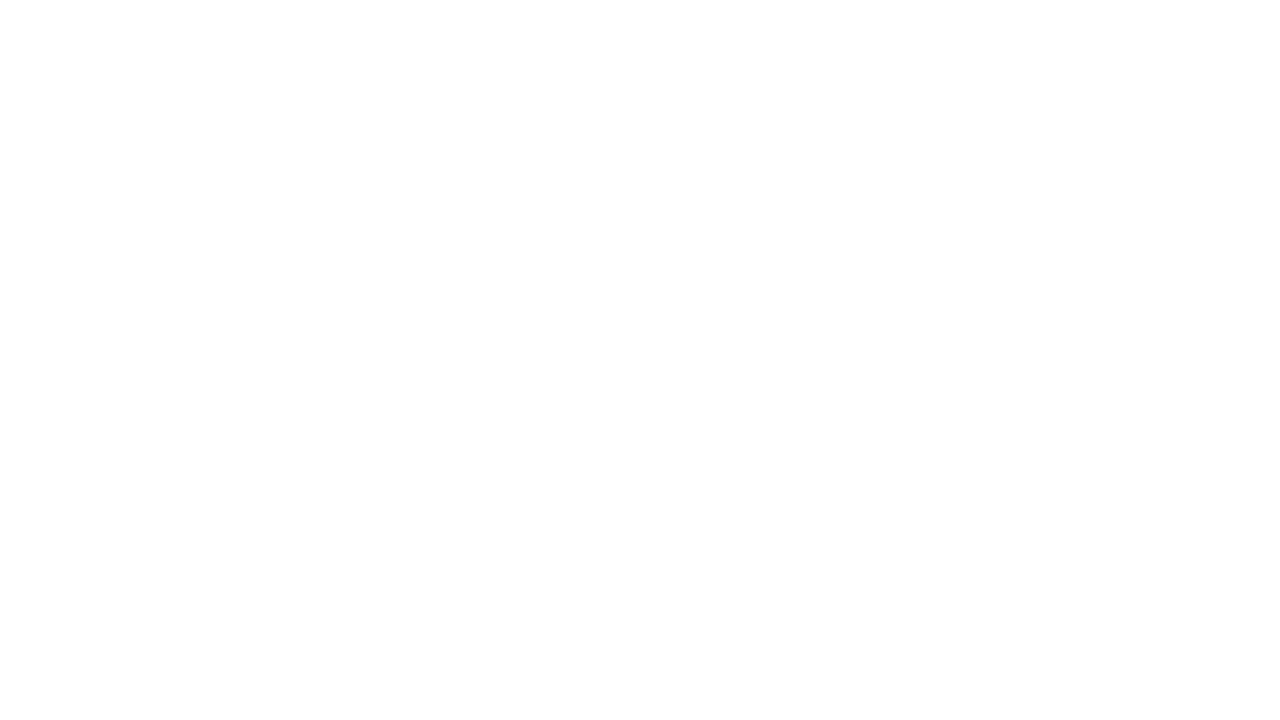

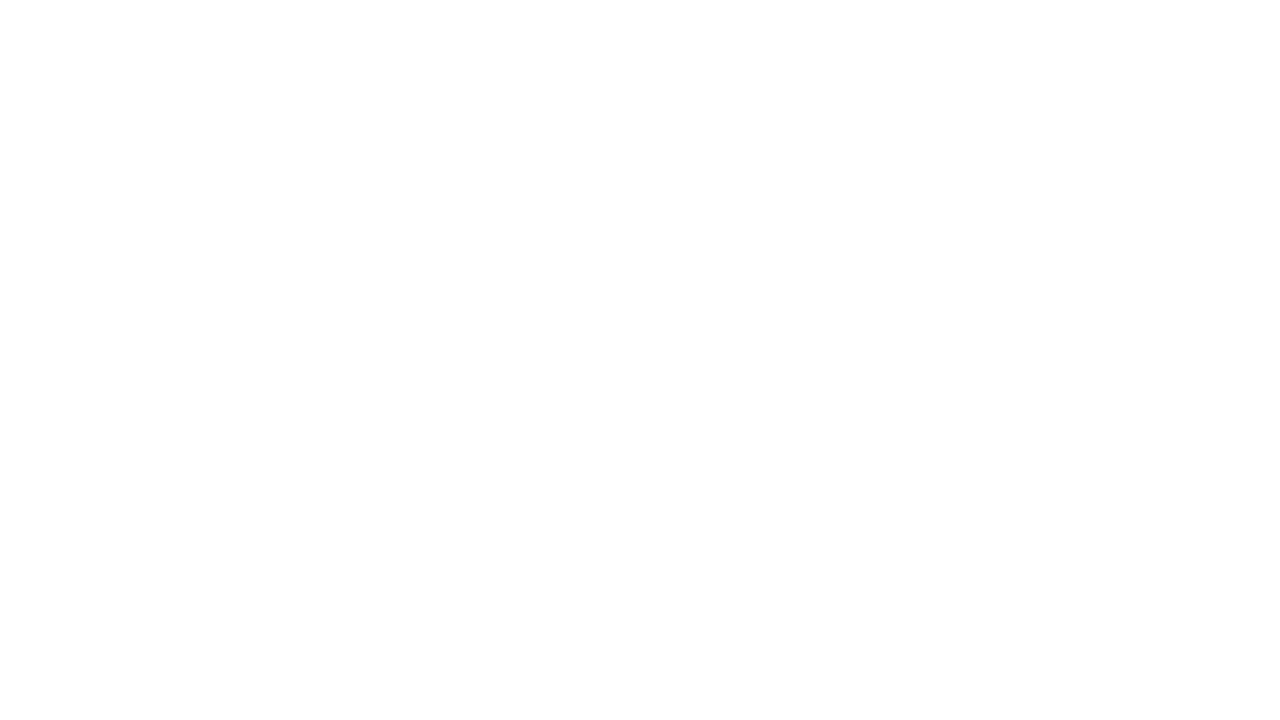